Tests JavaScript confirmation alert handling by clicking a button to trigger the alert, accepting it, and verifying the result message is displayed correctly on the page.

Starting URL: http://the-internet.herokuapp.com/javascript_alerts

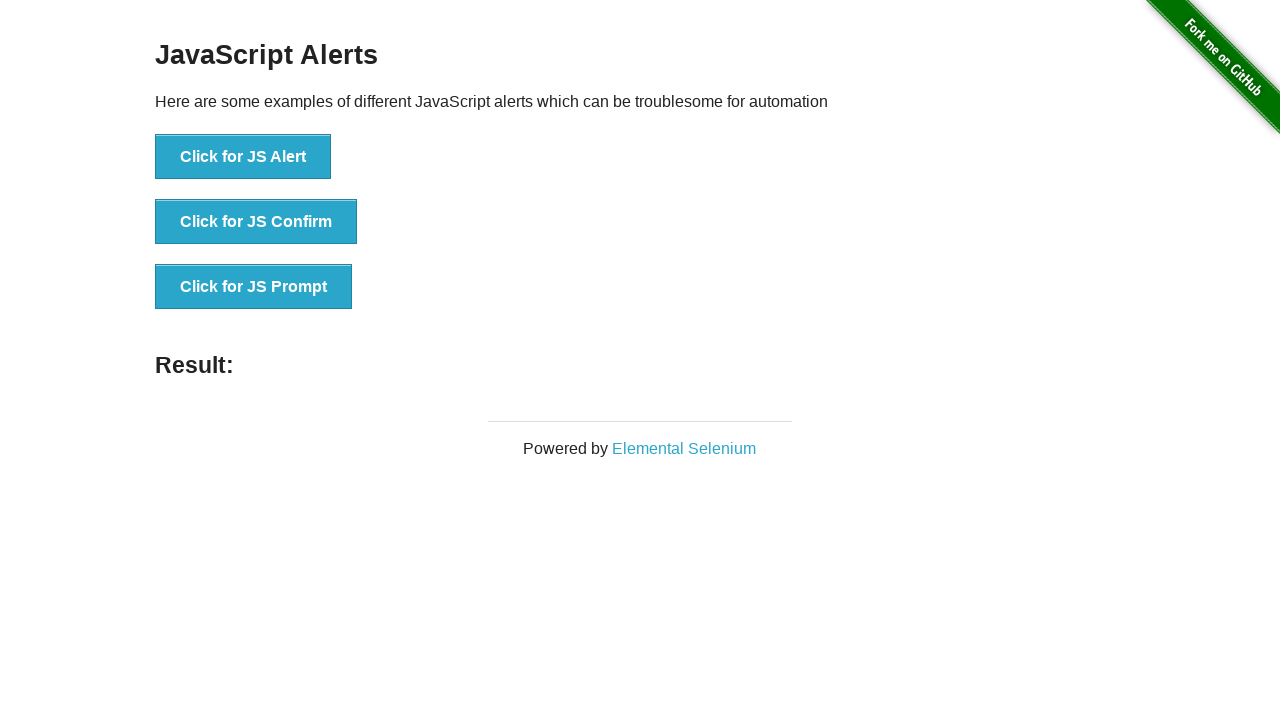

Clicked the second button to trigger JavaScript confirmation alert at (256, 222) on button >> nth=1
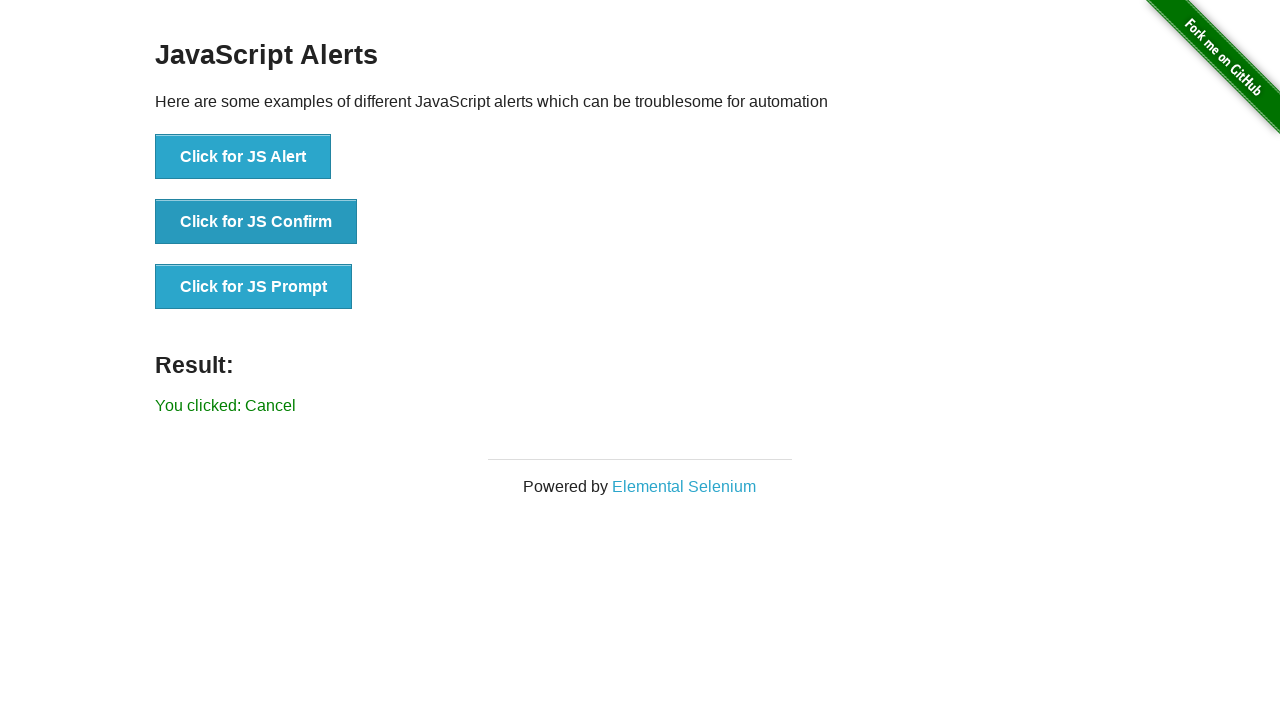

Set up dialog handler to accept confirmation alerts
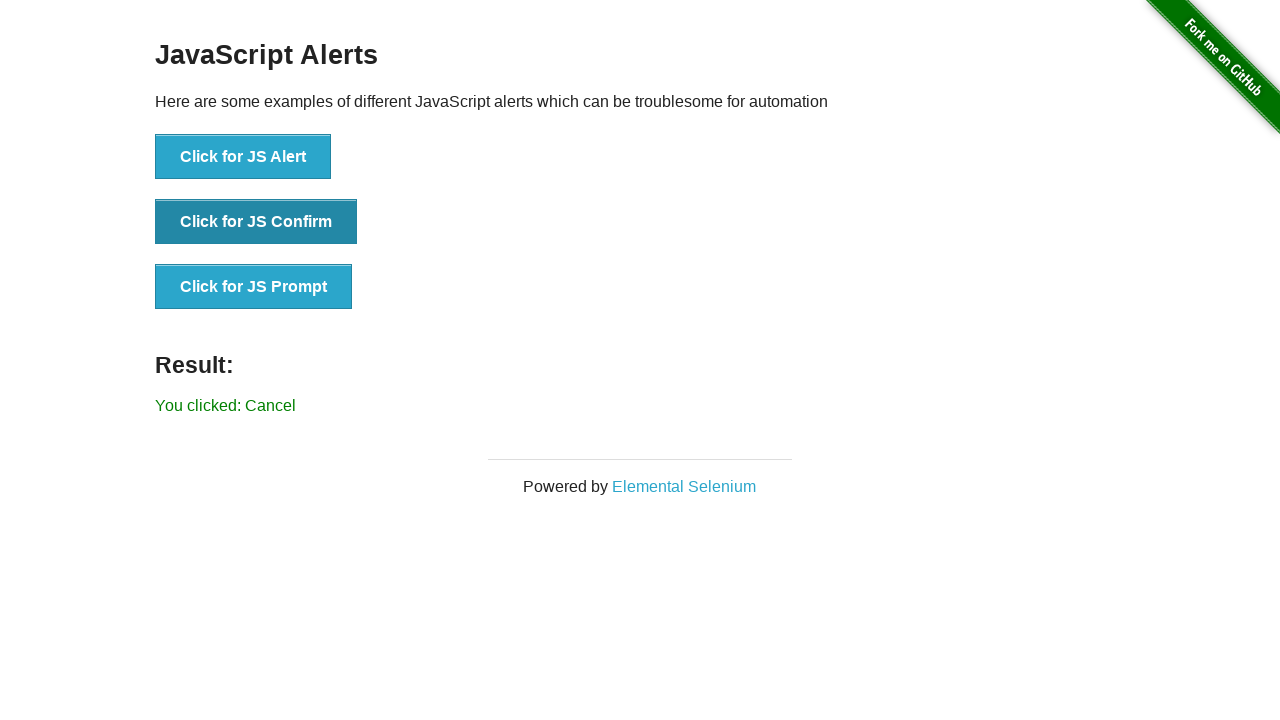

Set up one-time dialog handler to accept the confirmation
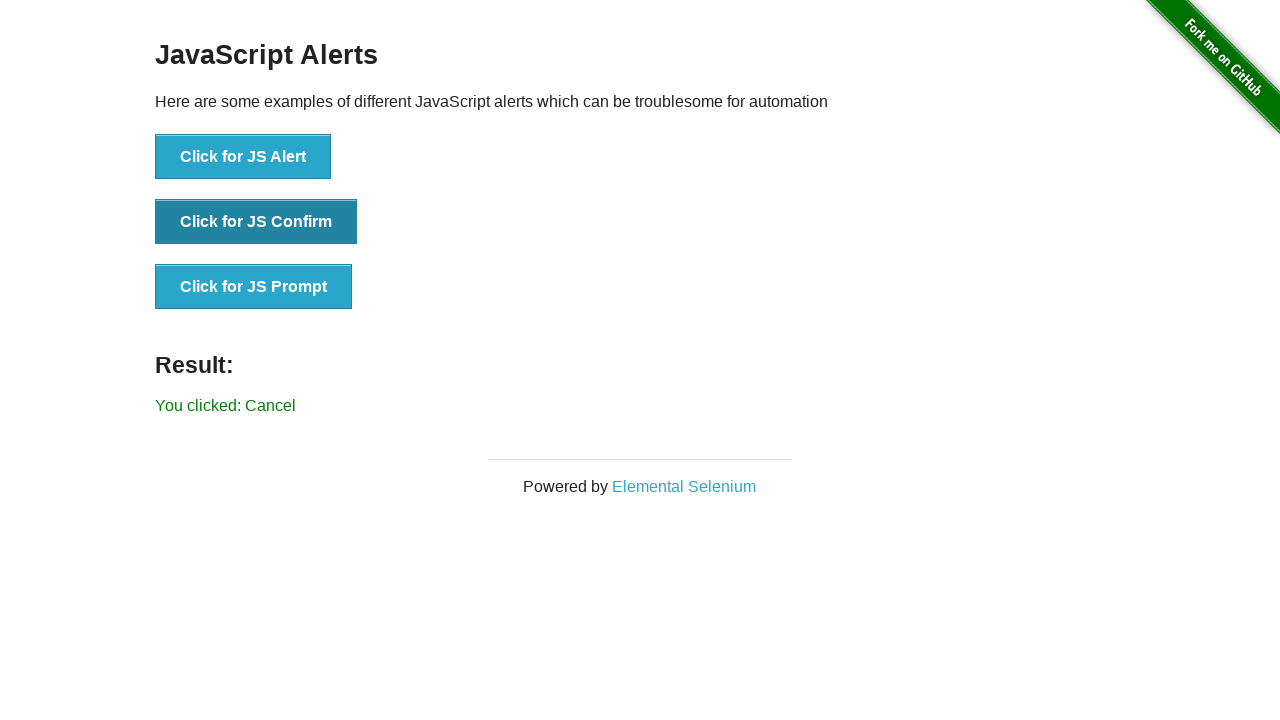

Clicked the second button again to trigger the confirmation dialog at (256, 222) on button >> nth=1
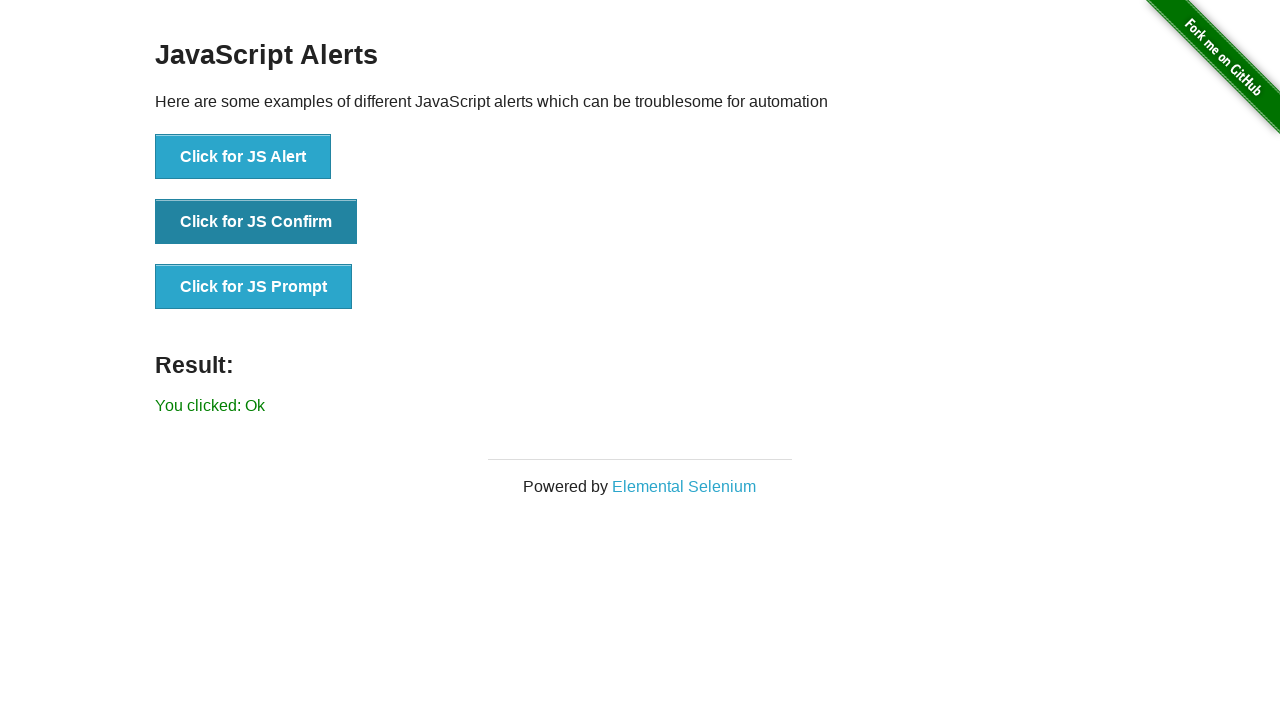

Waited for result message to appear
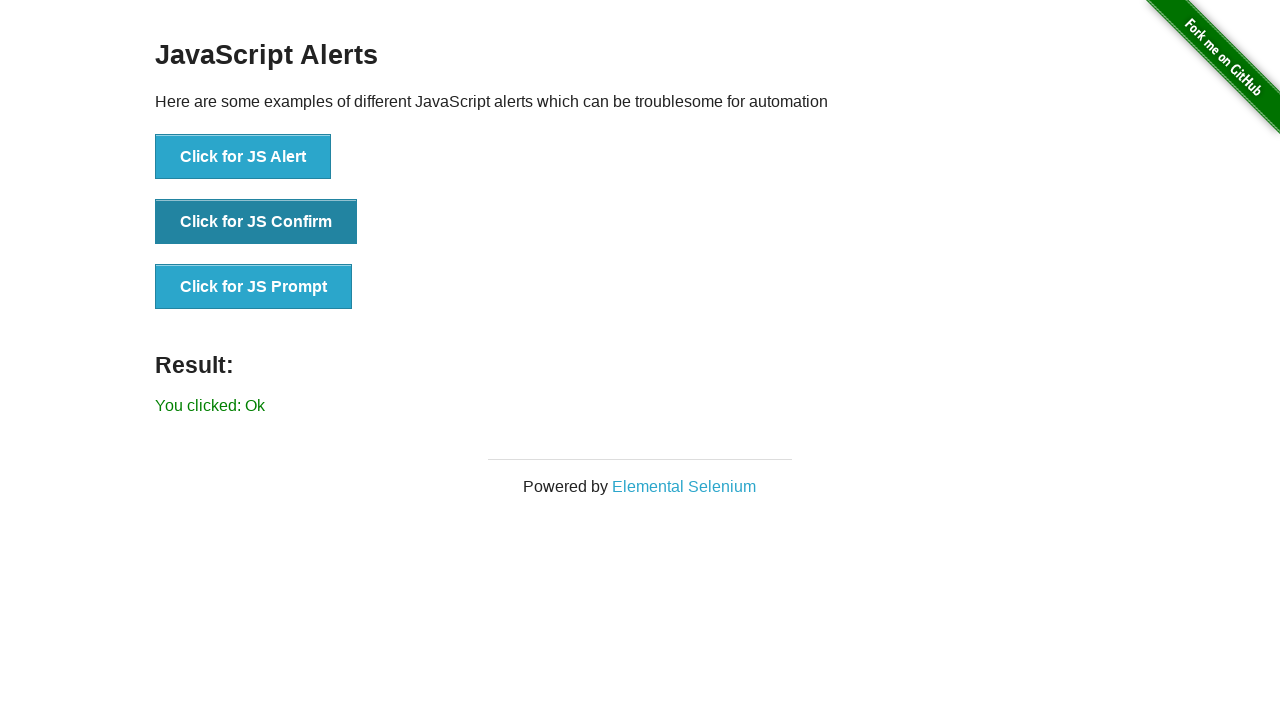

Retrieved result text from the page
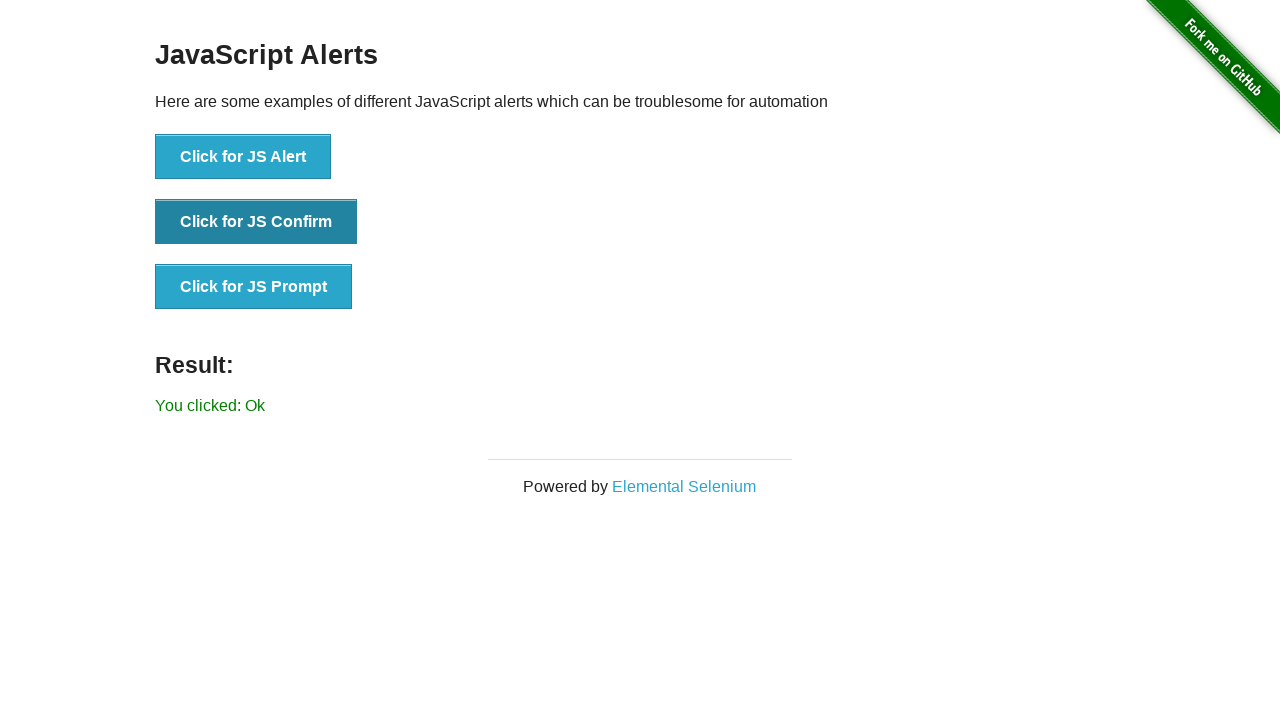

Verified result text is 'You clicked: Ok'
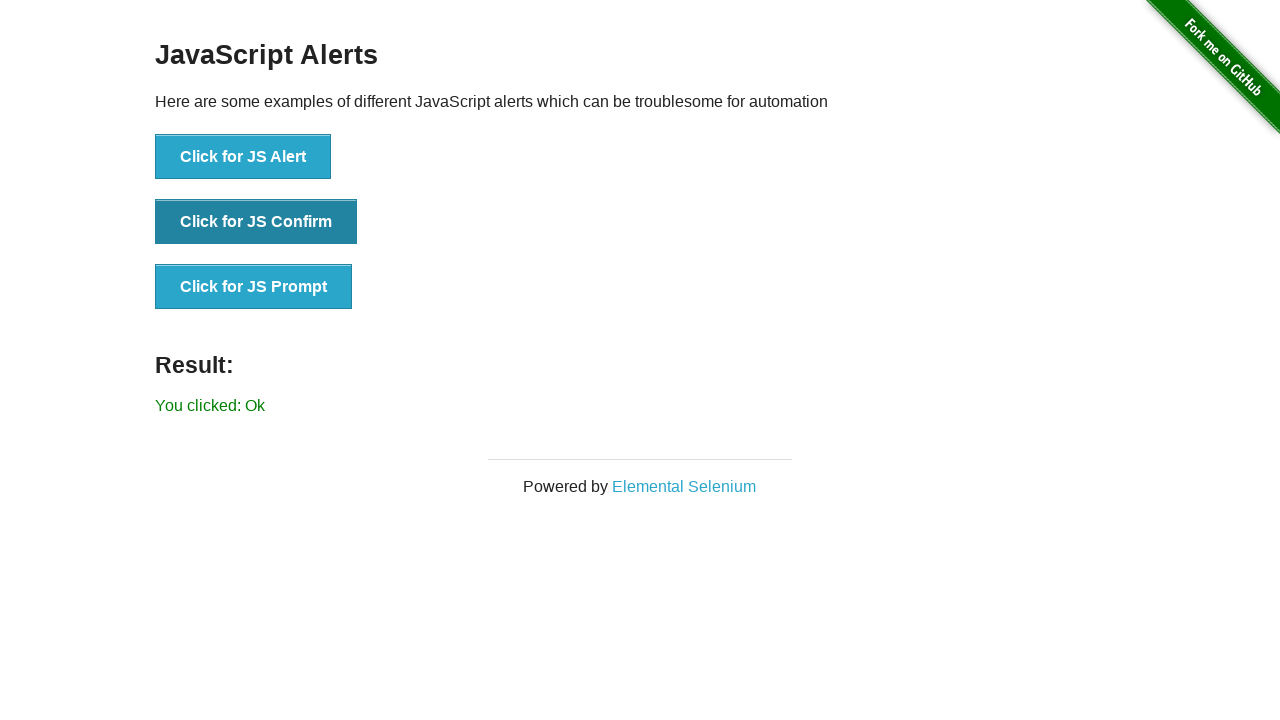

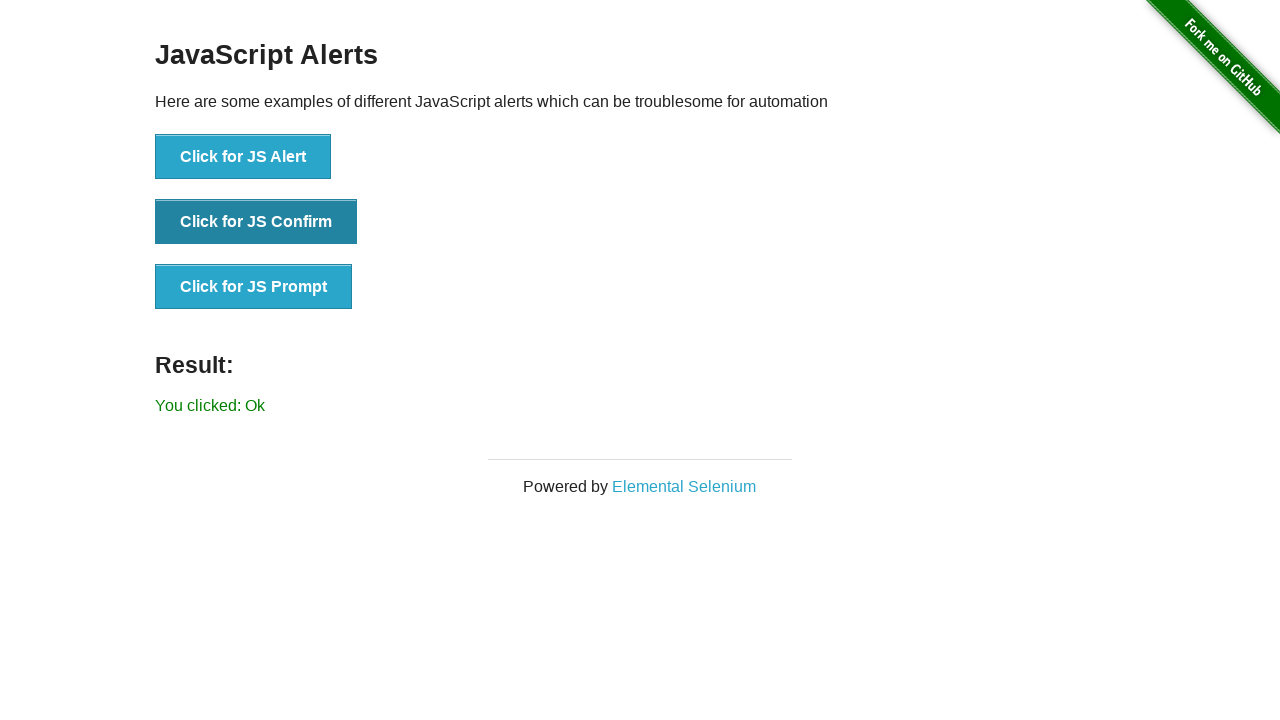